Tests a registration form by filling in first name, last name, and email fields, submitting the form, and verifying that a success message is displayed.

Starting URL: http://suninjuly.github.io/registration1.html

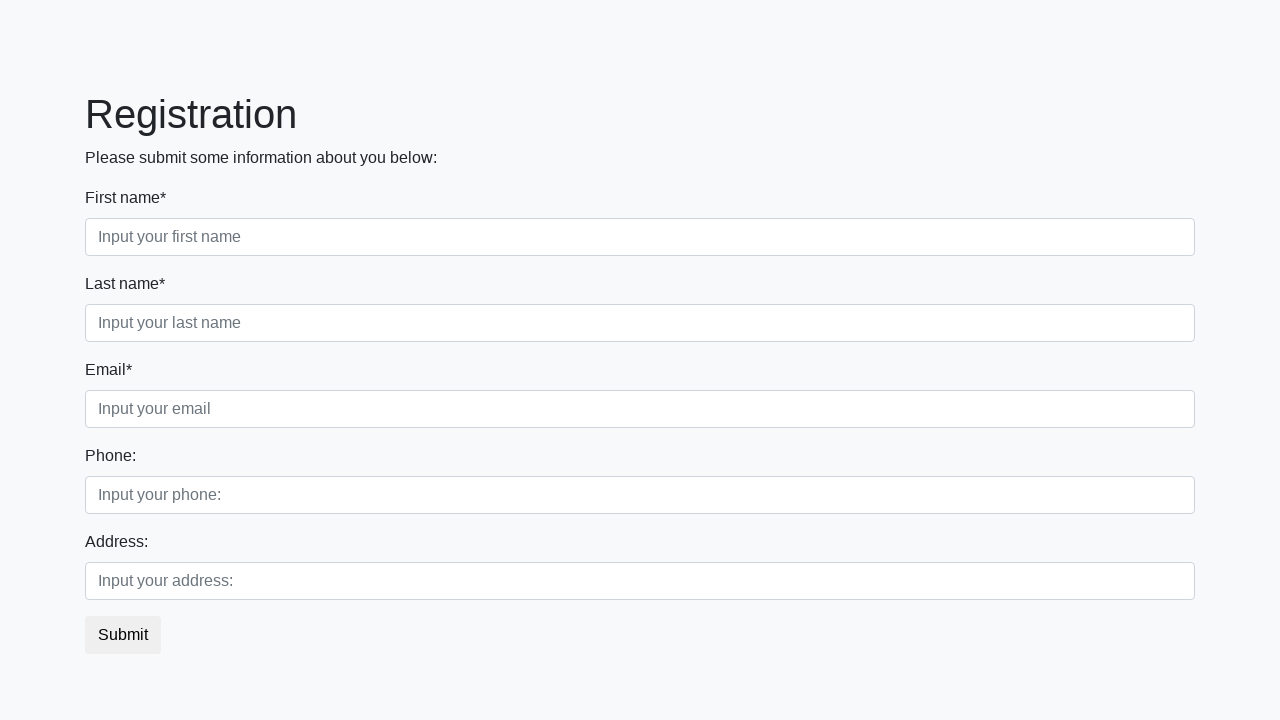

Filled first name field with 'Ivan' on div.first_block div.first_class input.form-control.first
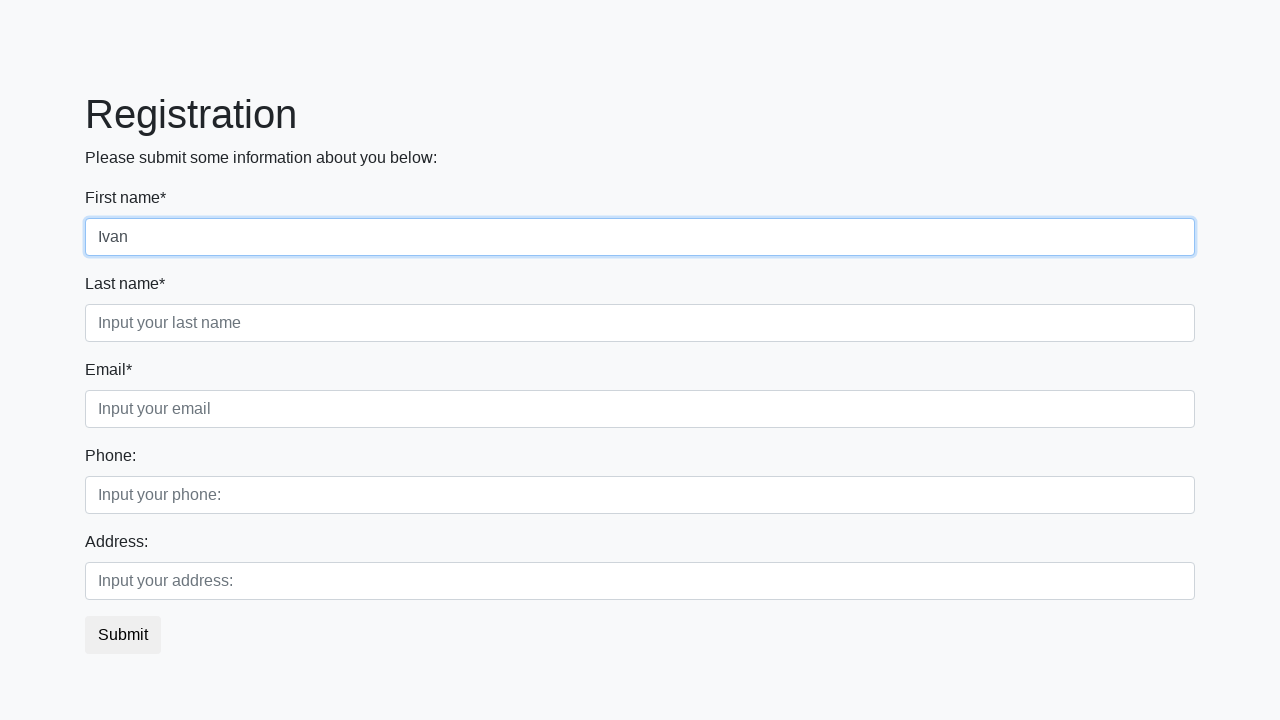

Filled last name field with 'Petrov' on div.first_block div.second_class input.form-control.second
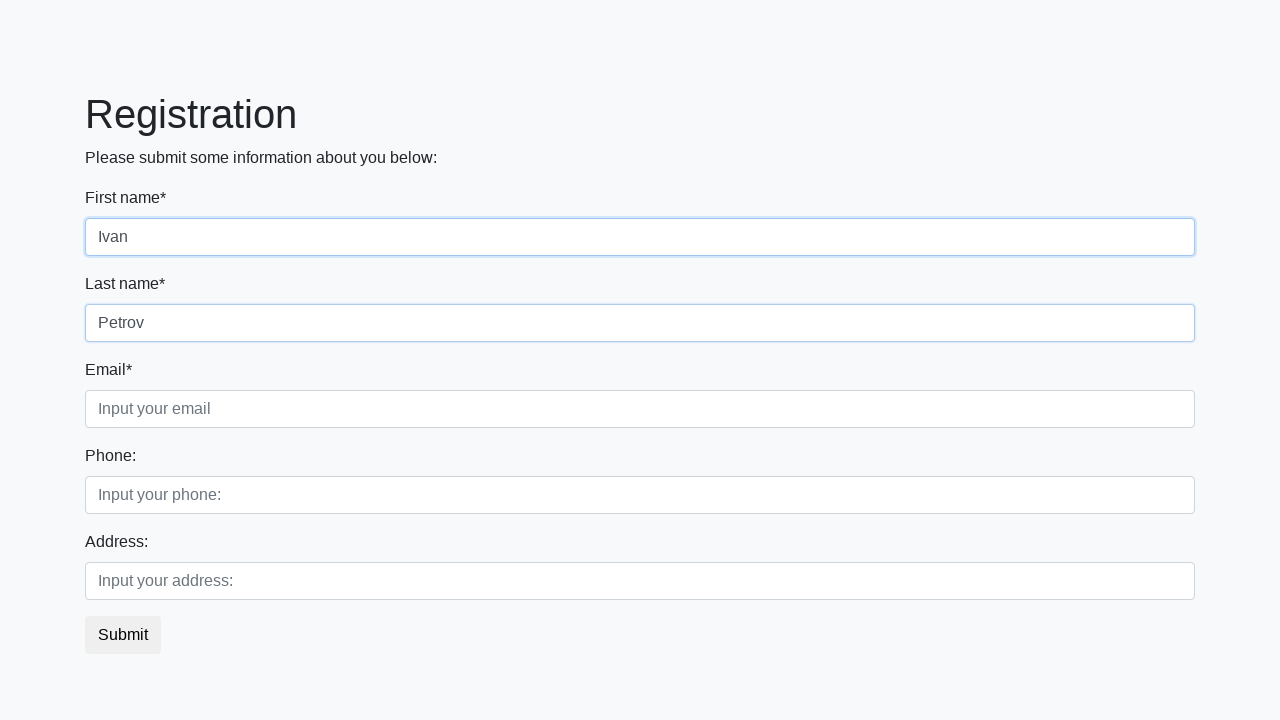

Filled email field with 'testuser@example.ua' on div.first_block div.third_class input.form-control.third
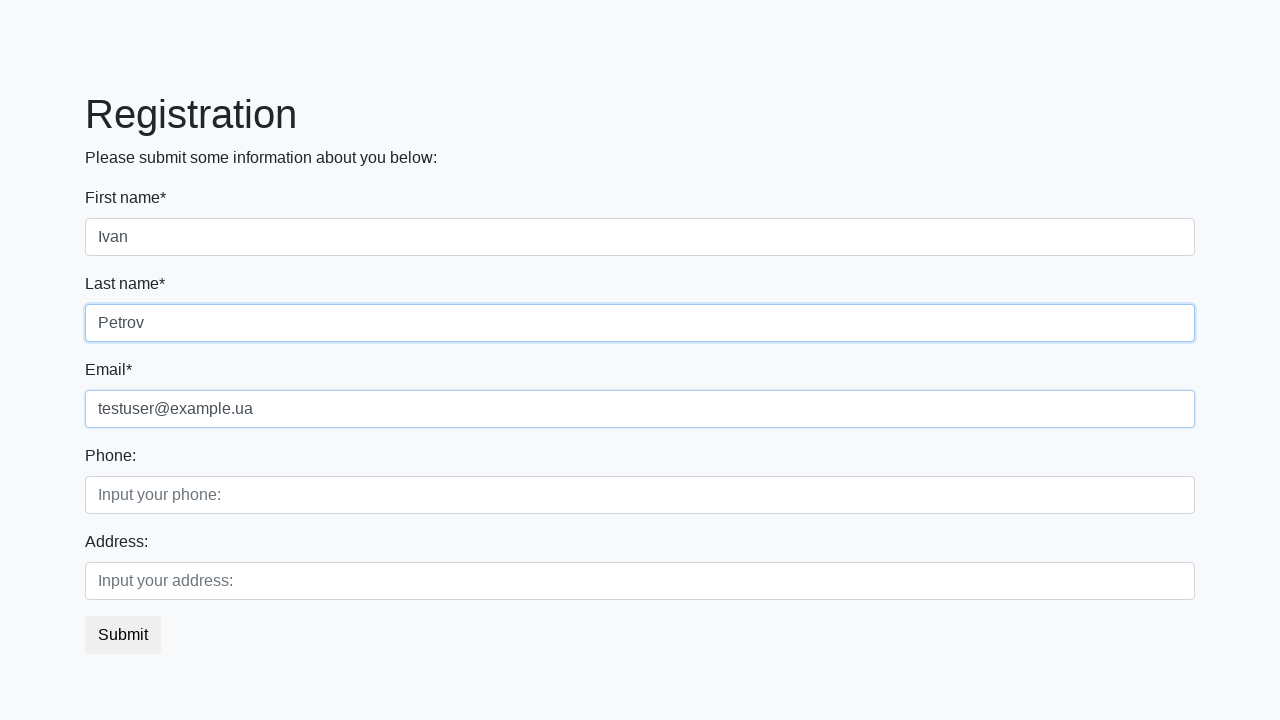

Clicked submit button to register at (123, 635) on button.btn
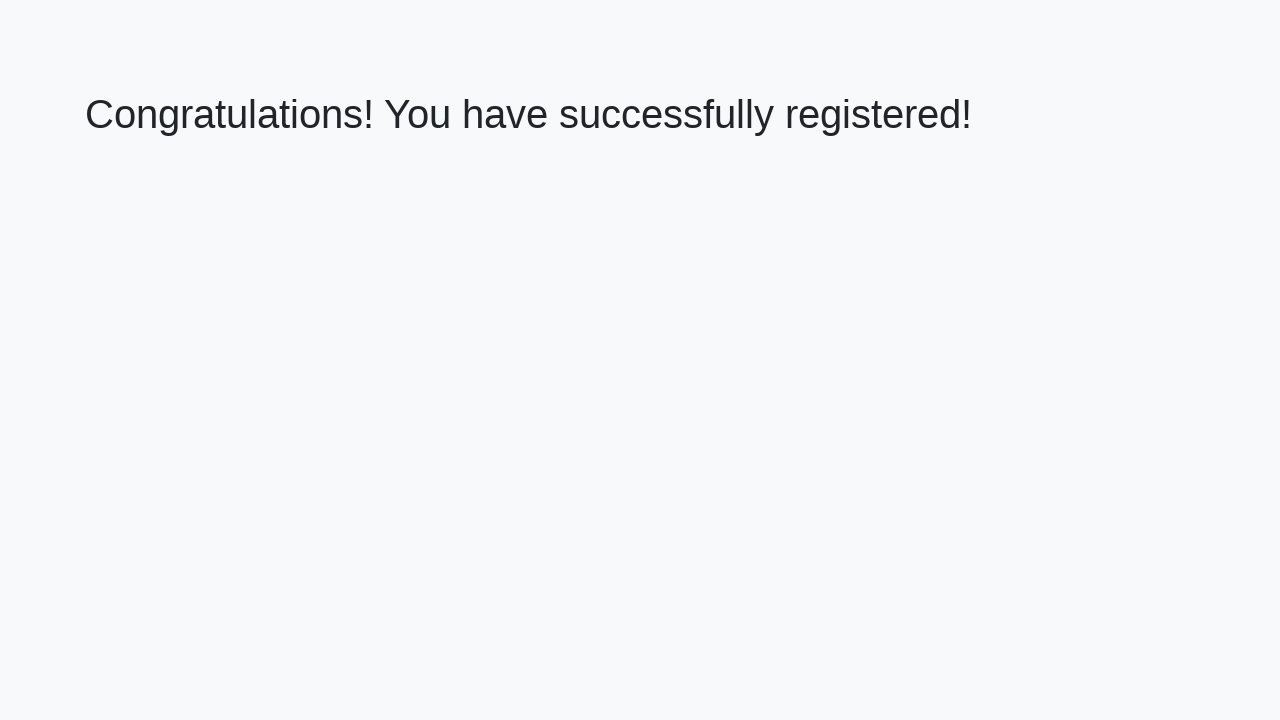

Success message heading loaded
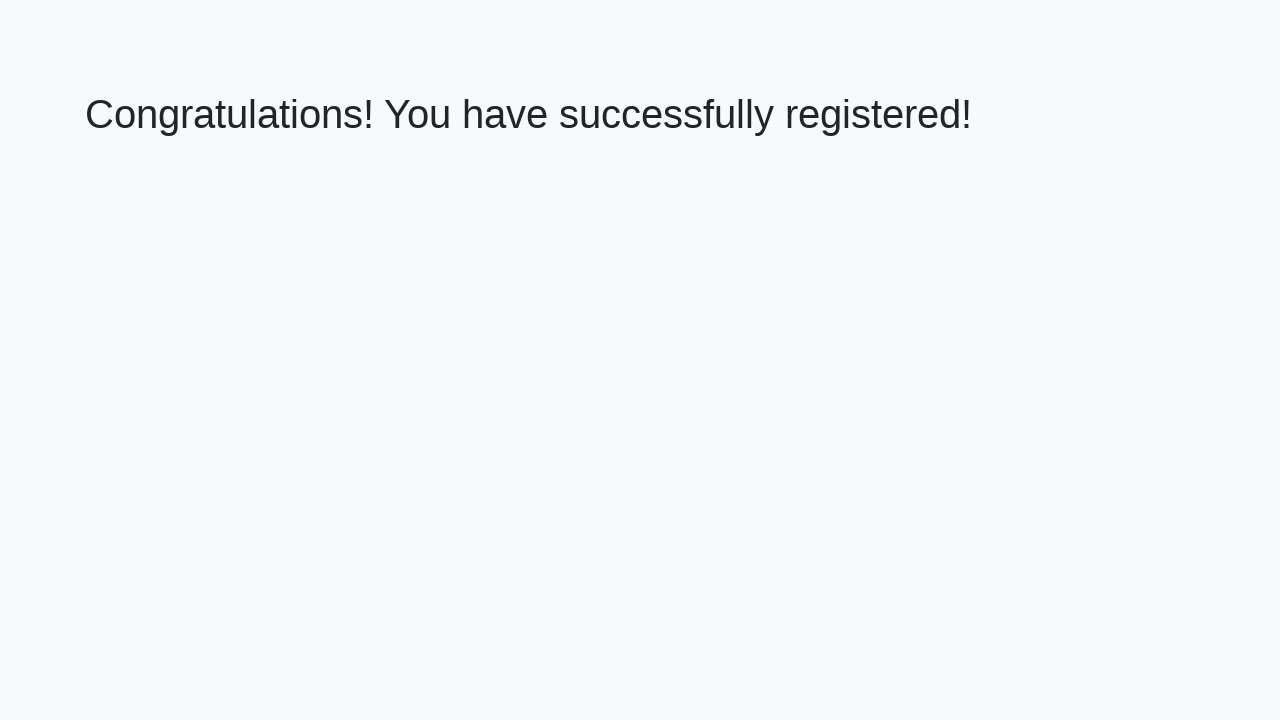

Retrieved success message text
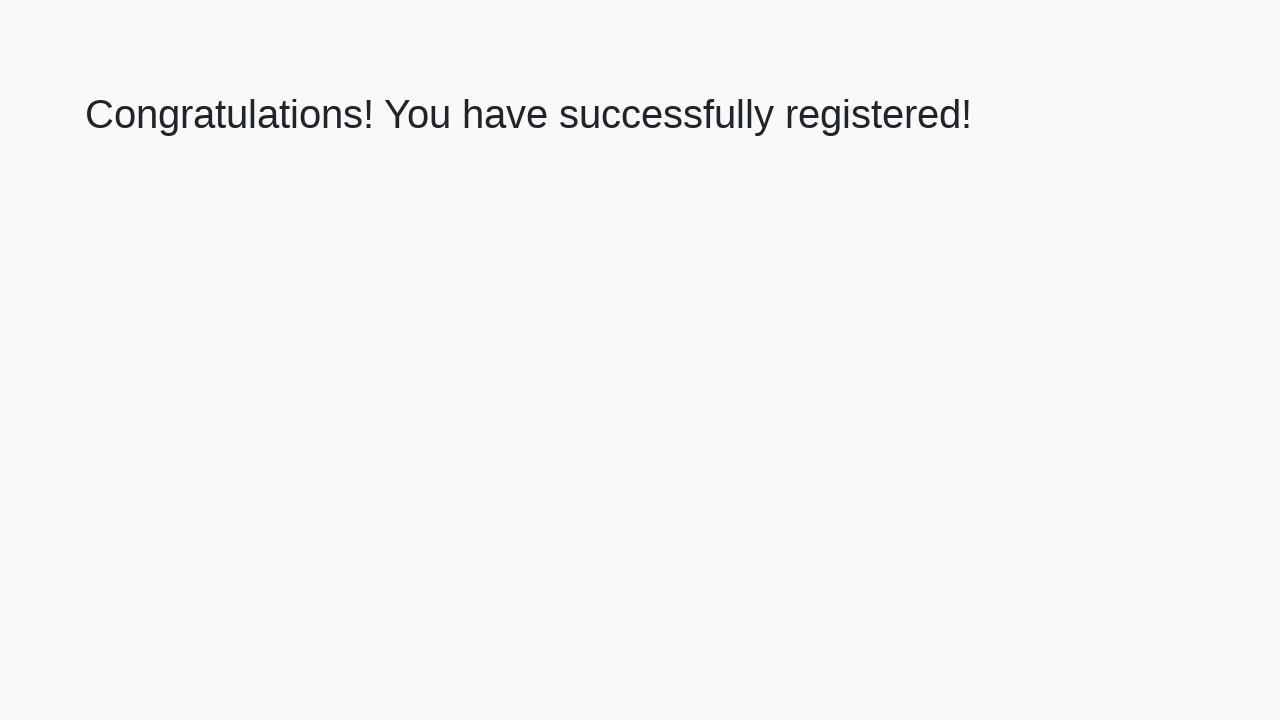

Verified success message: 'Congratulations! You have successfully registered!'
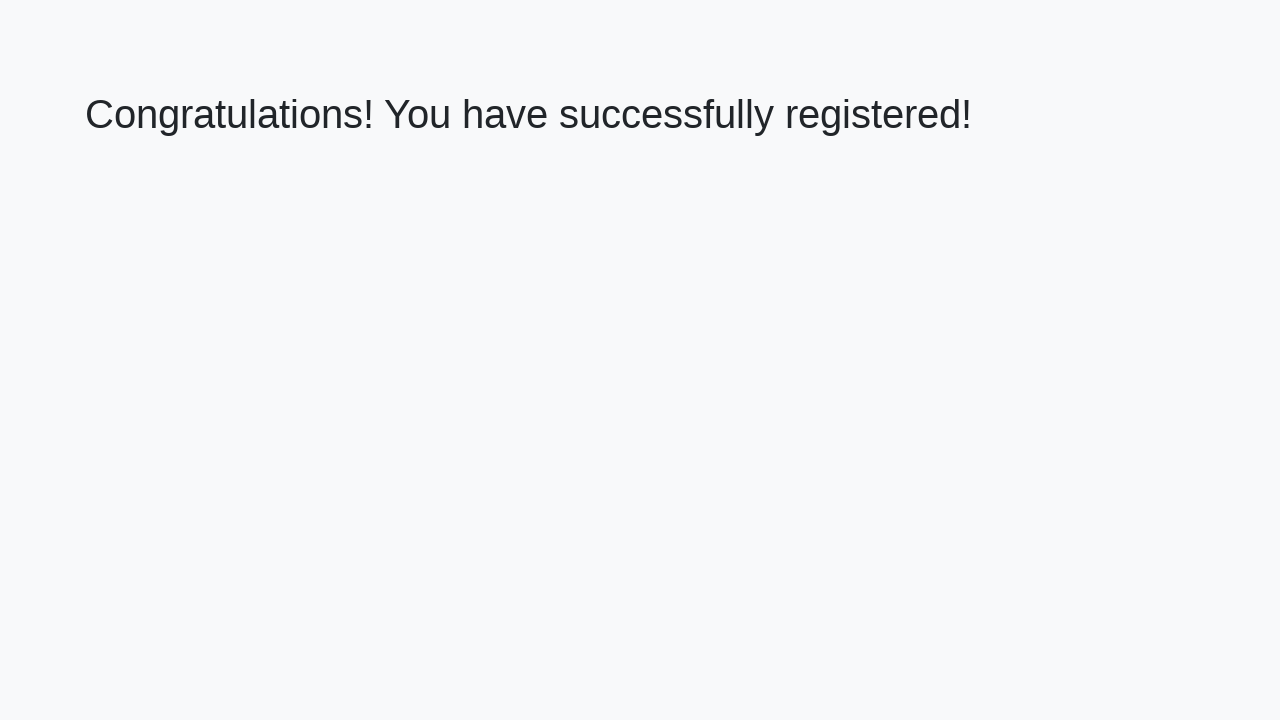

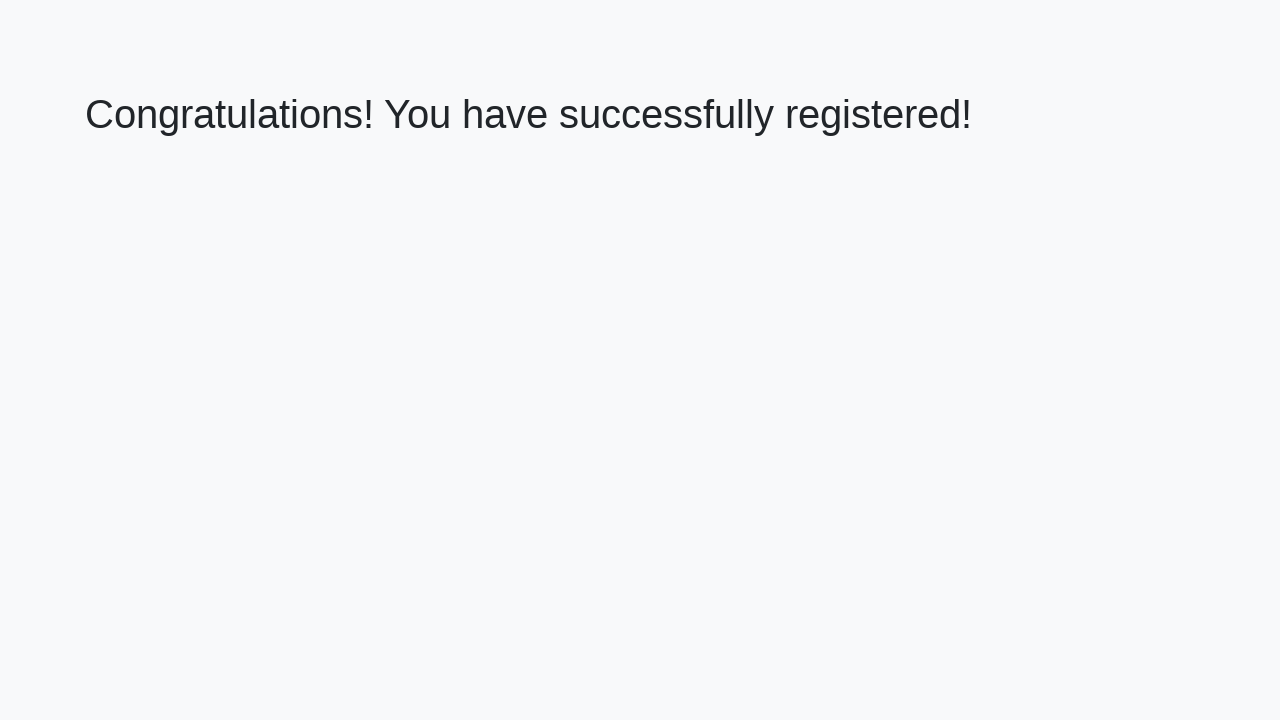